Tests that pressing Escape cancels edits and restores original text

Starting URL: https://demo.playwright.dev/todomvc

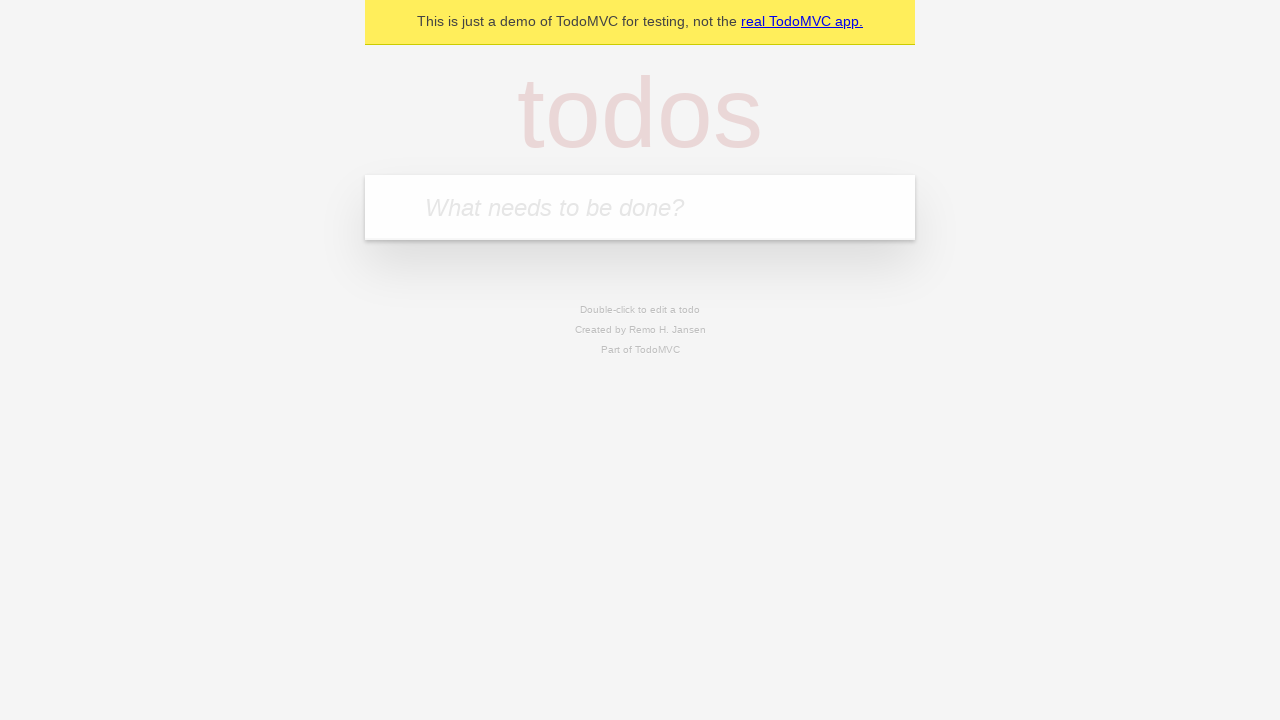

Filled first todo input with 'buy some cheese' on .new-todo
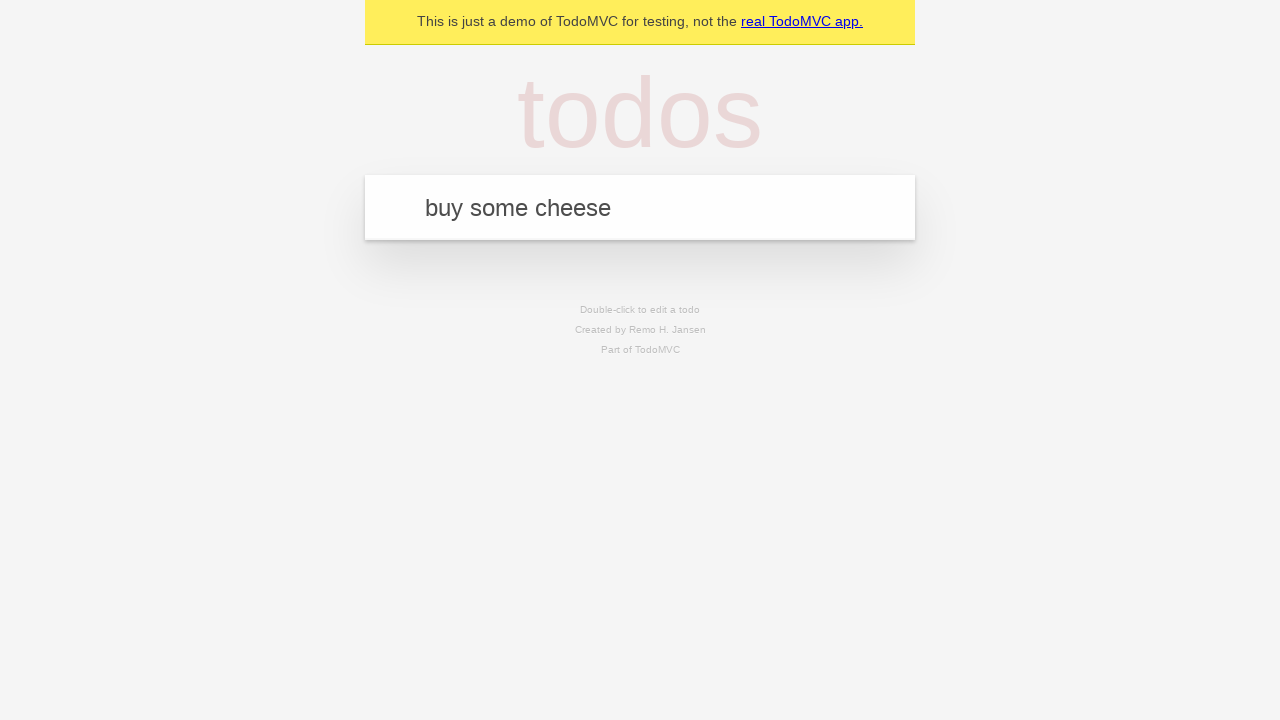

Pressed Enter to create first todo on .new-todo
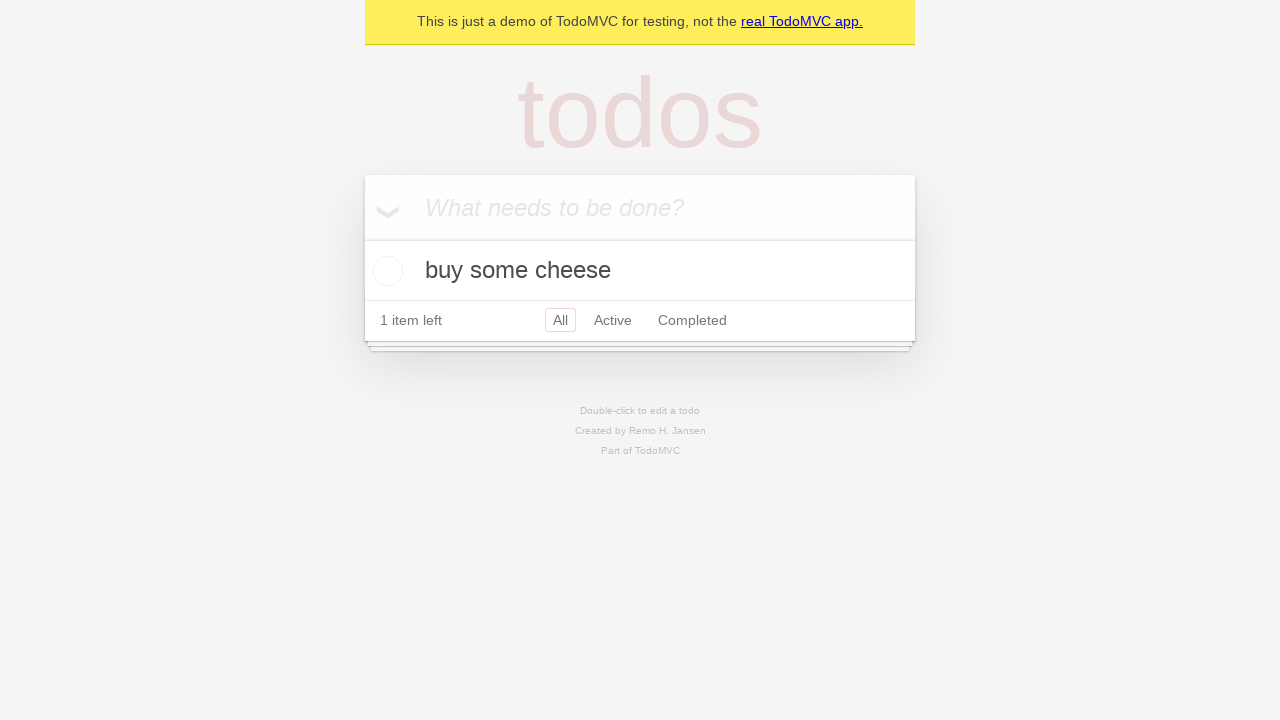

Filled second todo input with 'feed the cat' on .new-todo
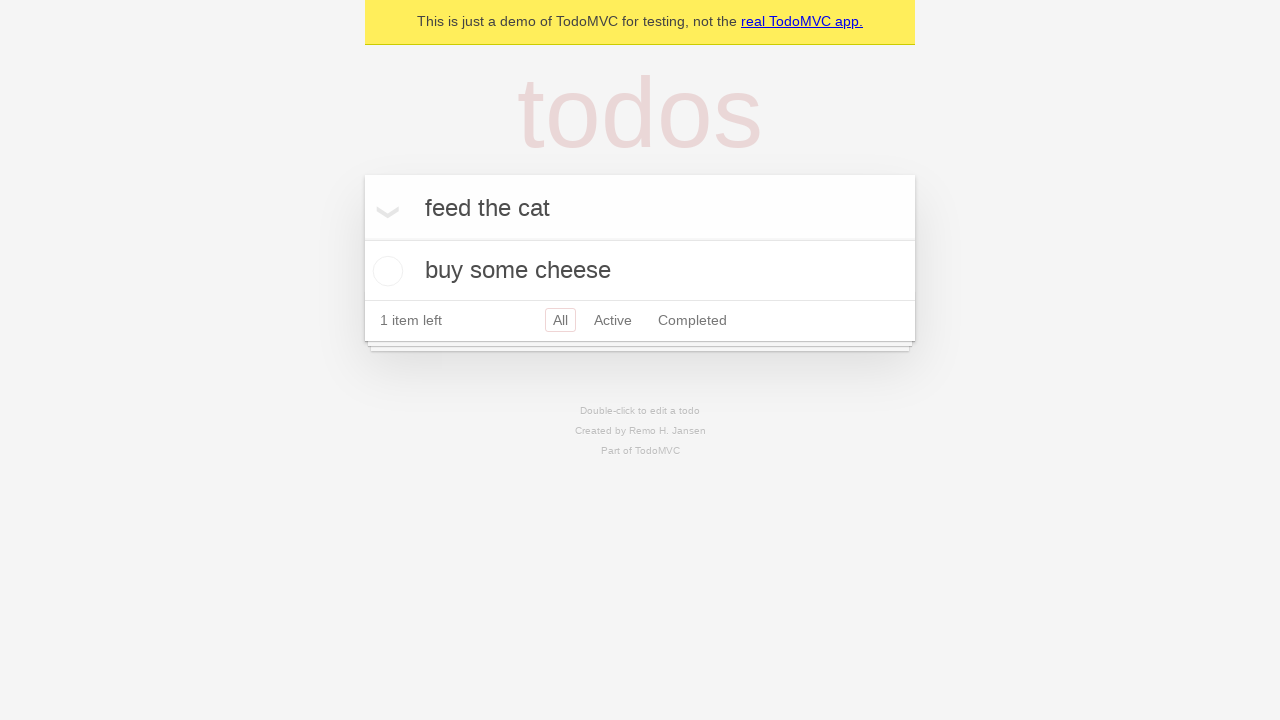

Pressed Enter to create second todo on .new-todo
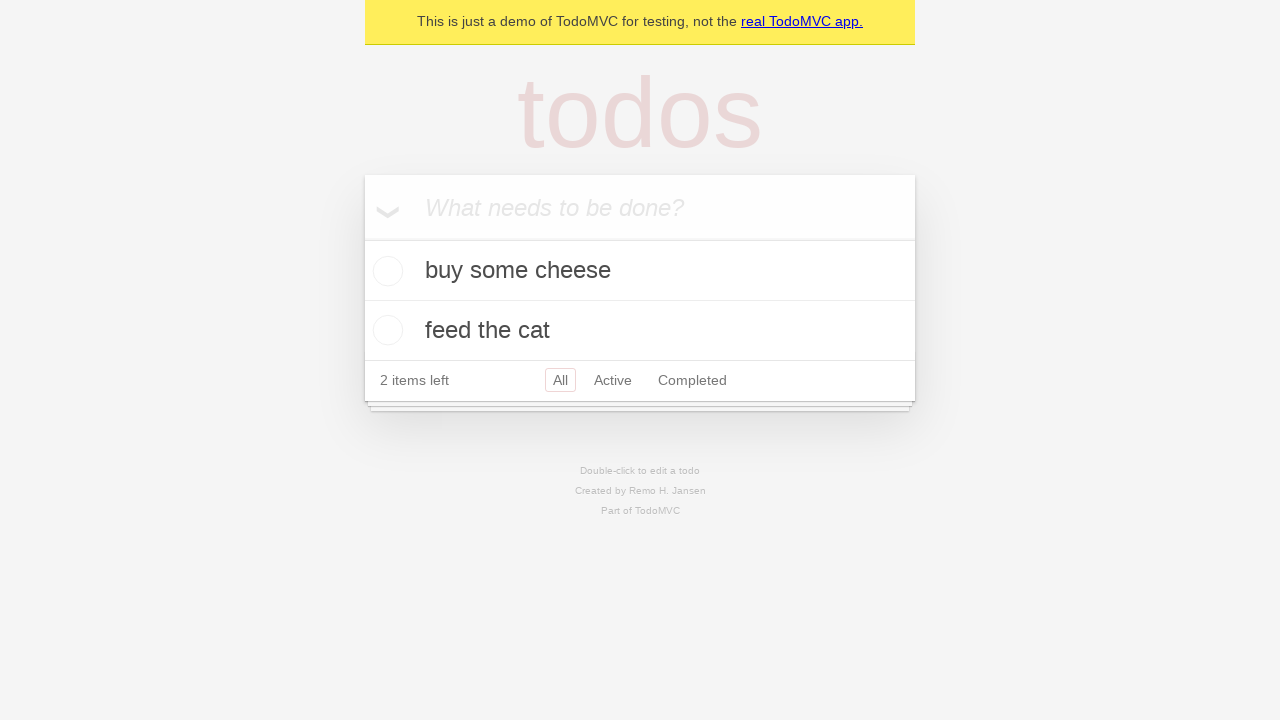

Filled third todo input with 'book a doctors appointment' on .new-todo
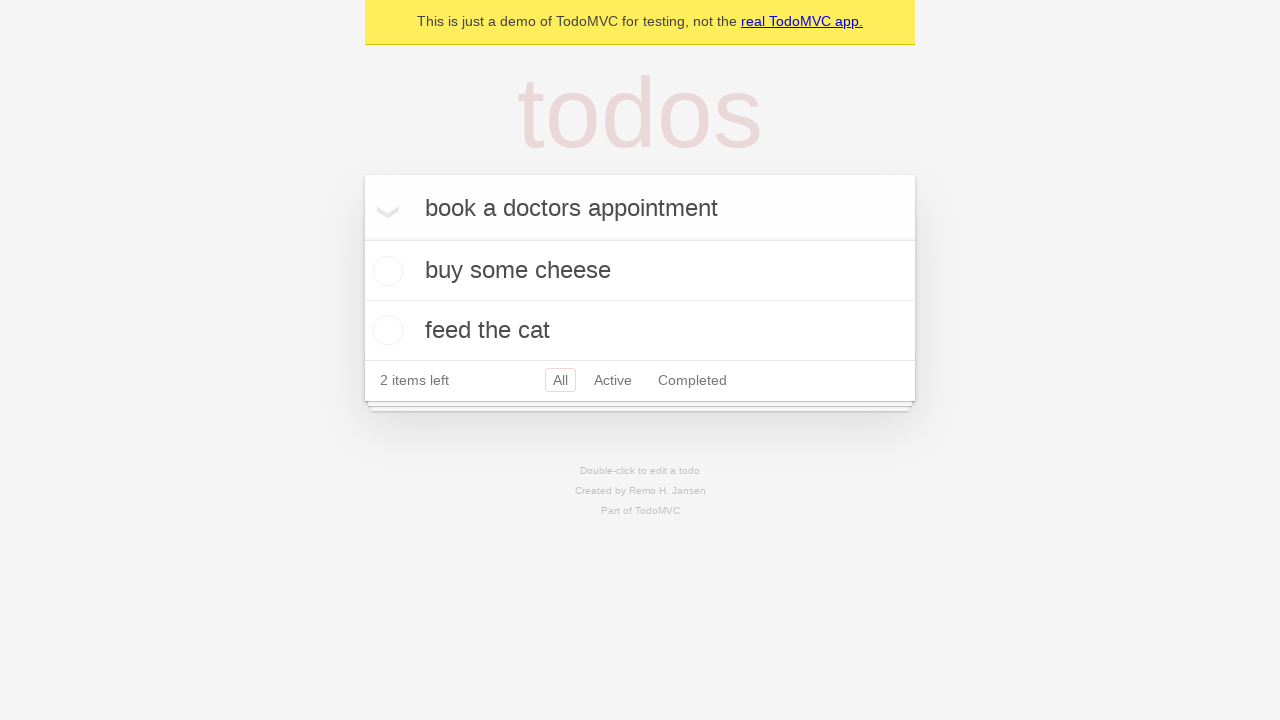

Pressed Enter to create third todo on .new-todo
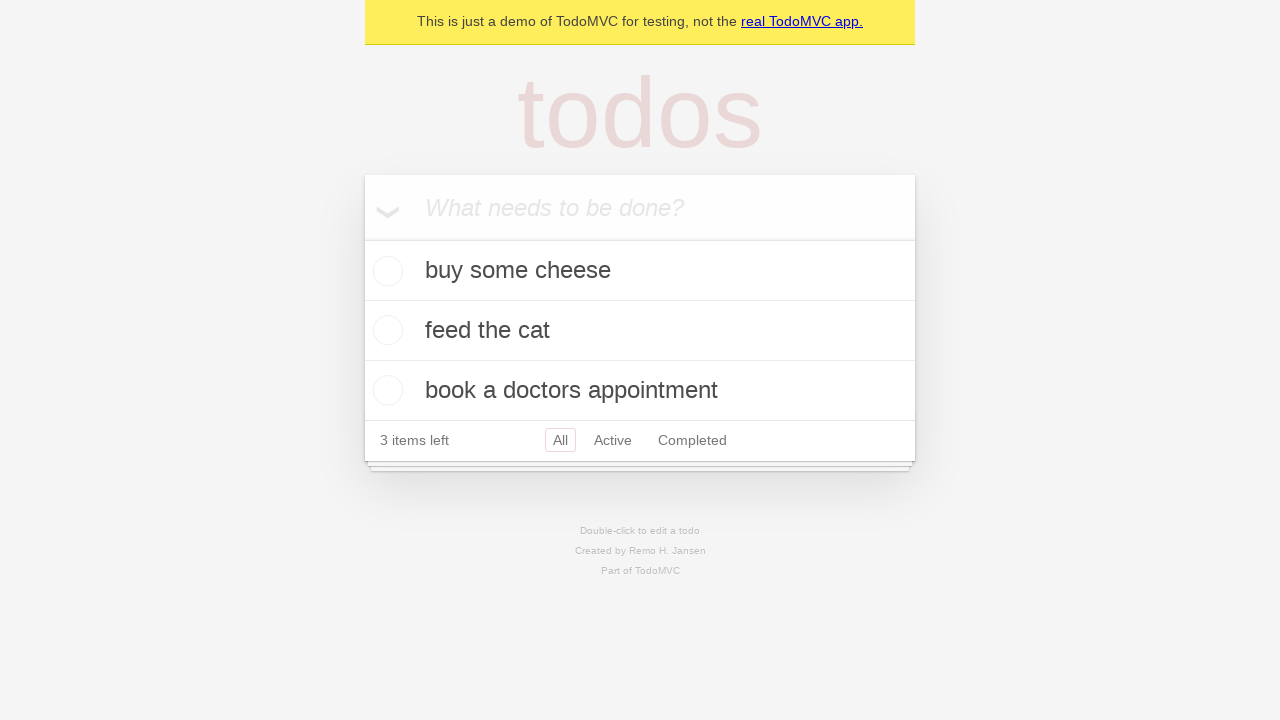

Waited for all three todos to be visible
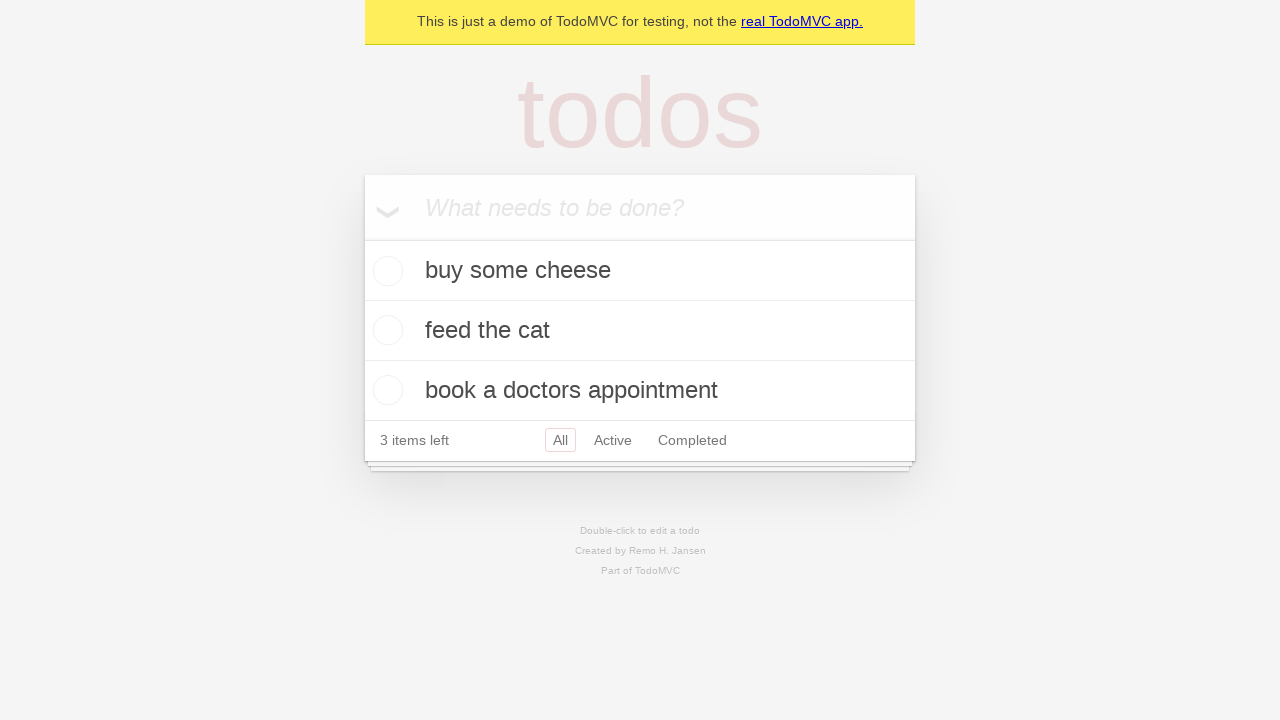

Double-clicked on second todo to enter edit mode at (640, 331) on .todo-list li >> nth=1
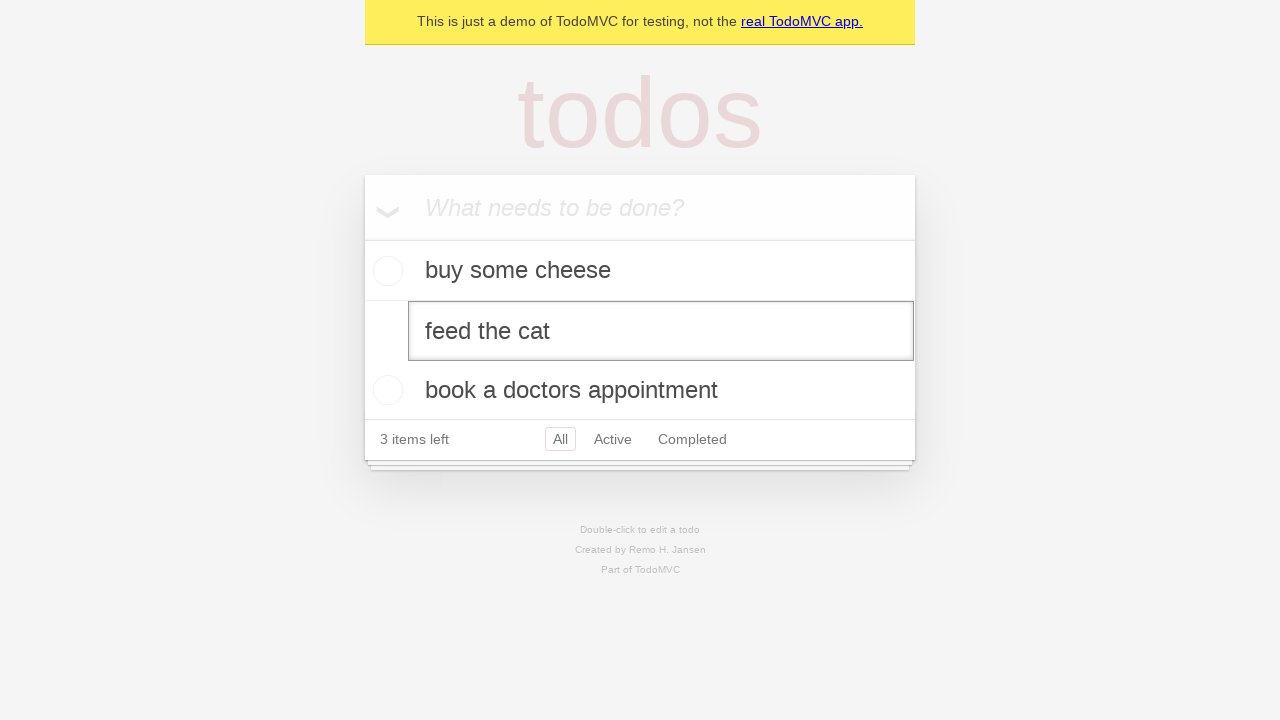

Filled edit field with 'buy some sausages' on .todo-list li >> nth=1 >> .edit
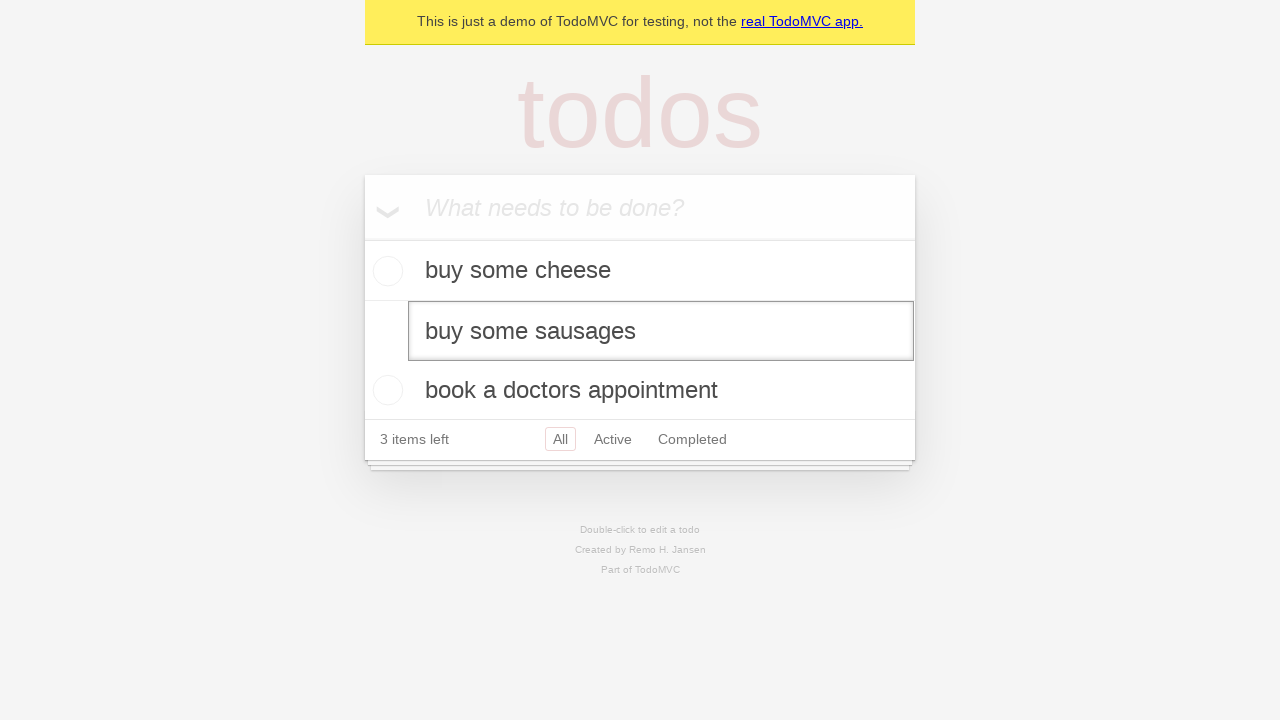

Pressed Escape to cancel edit and restore original text on .todo-list li >> nth=1 >> .edit
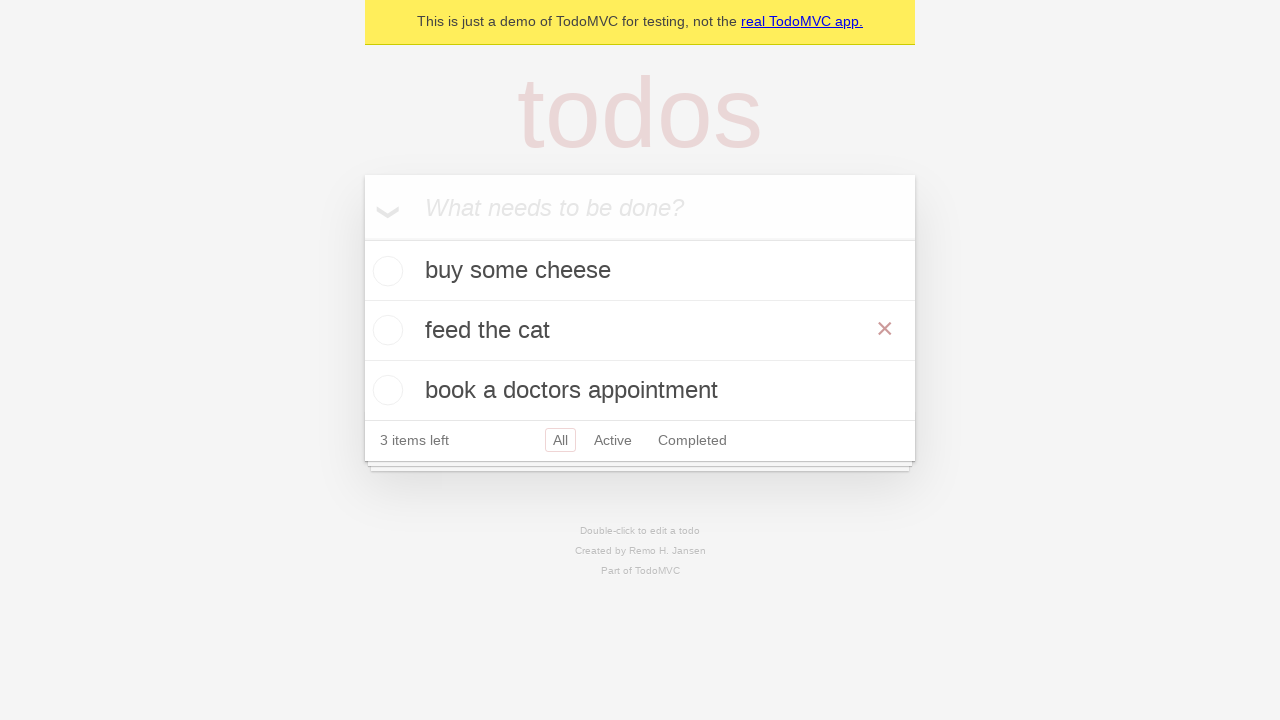

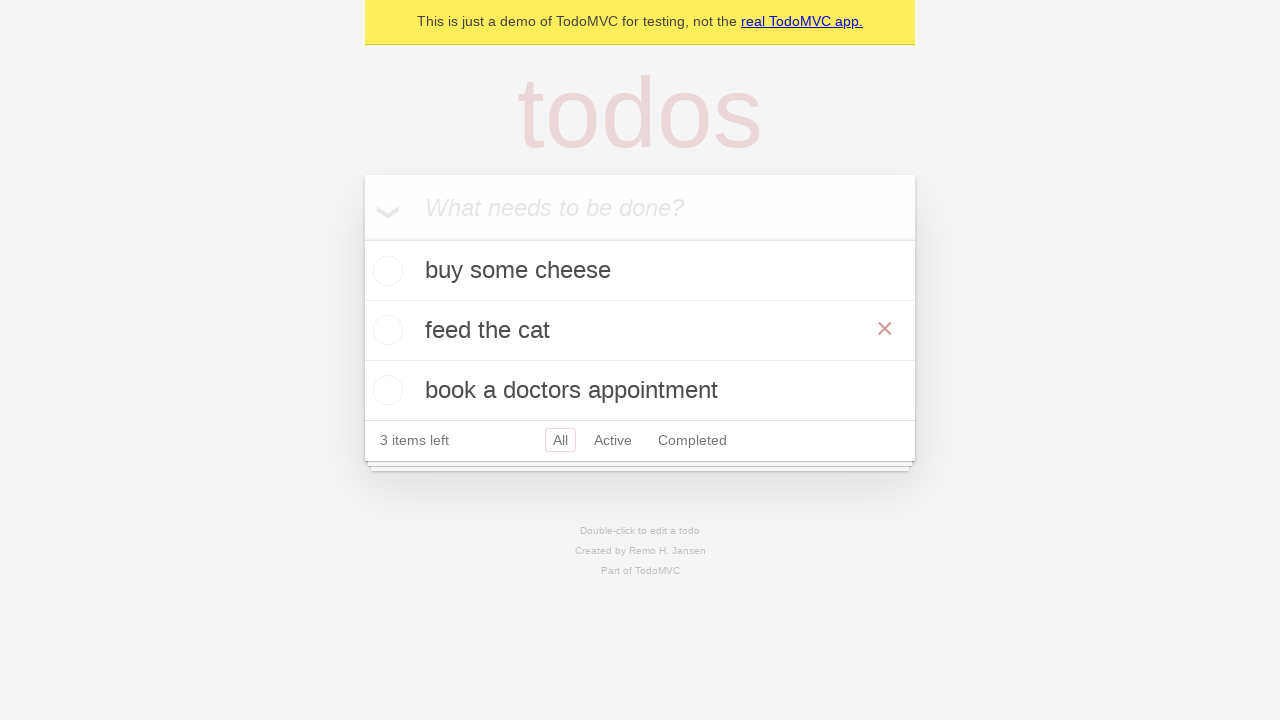